Tests link navigation by clicking on a link with specific text ("リンク1") and verifying the navigation occurs

Starting URL: https://webhtml-7f629.web.app/test2.html

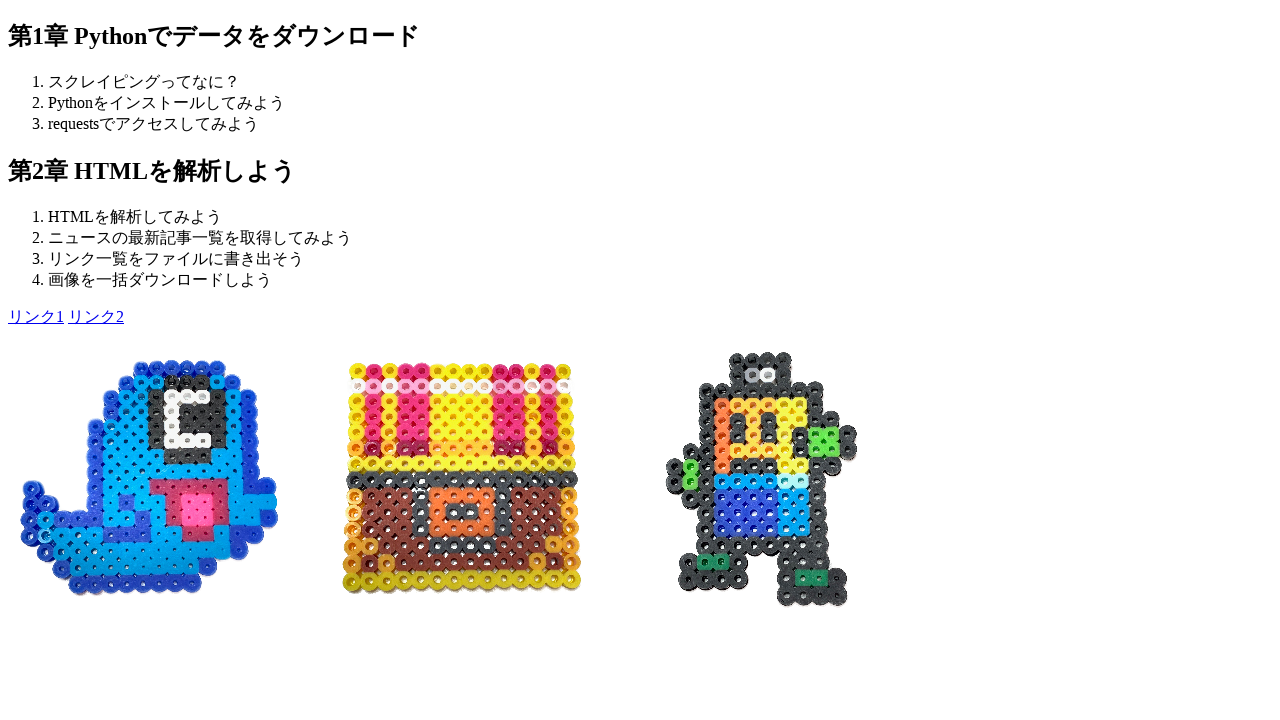

Clicked on link with text 'リンク1' at (36, 316) on text=リンク1
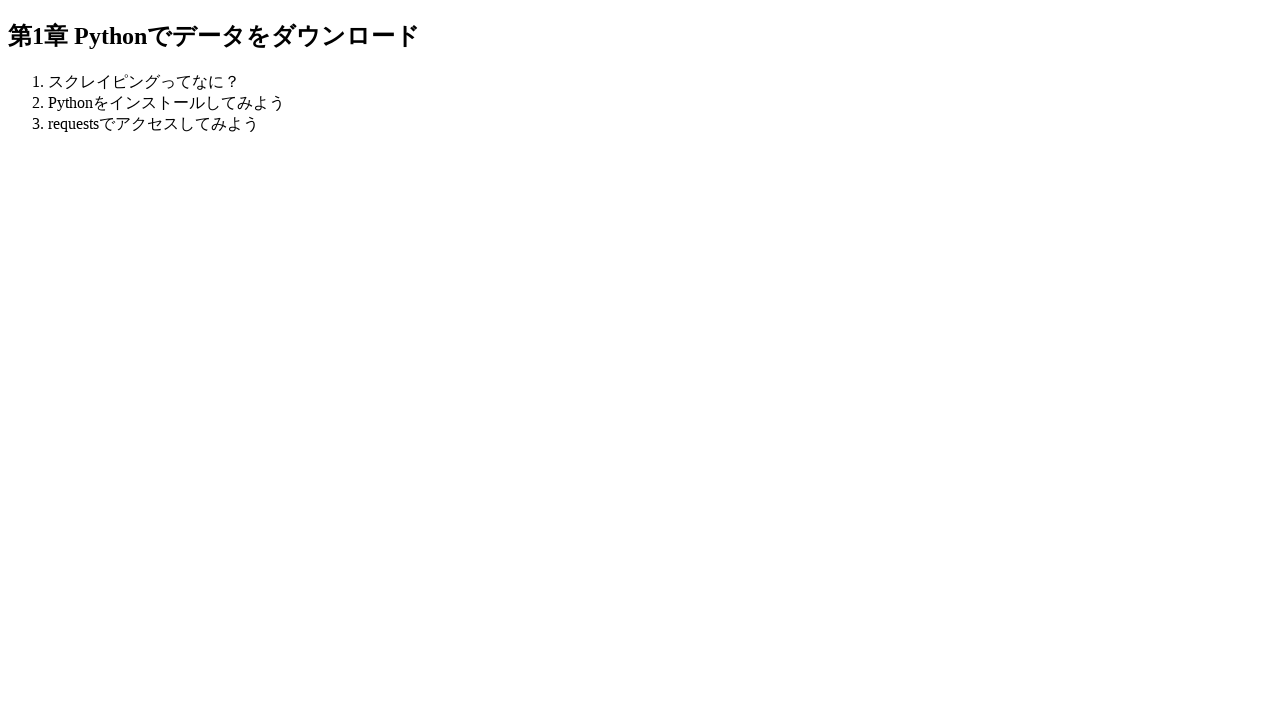

Navigation completed and network idle state reached
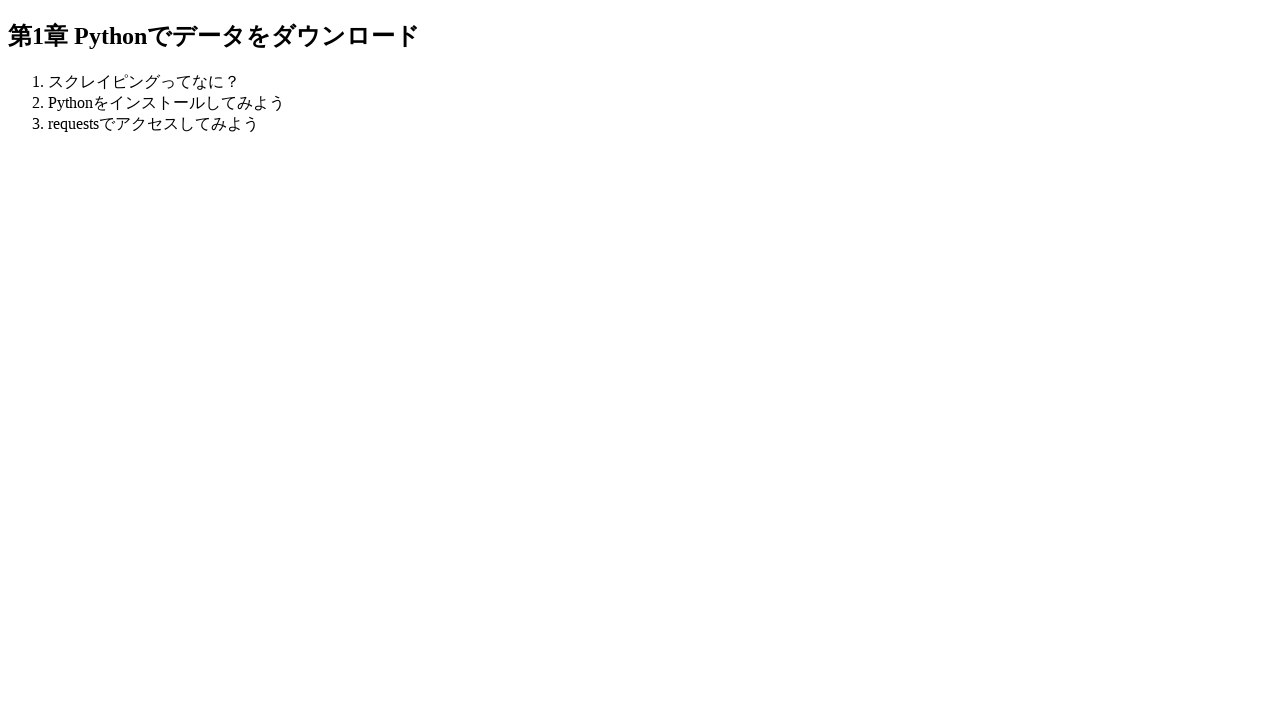

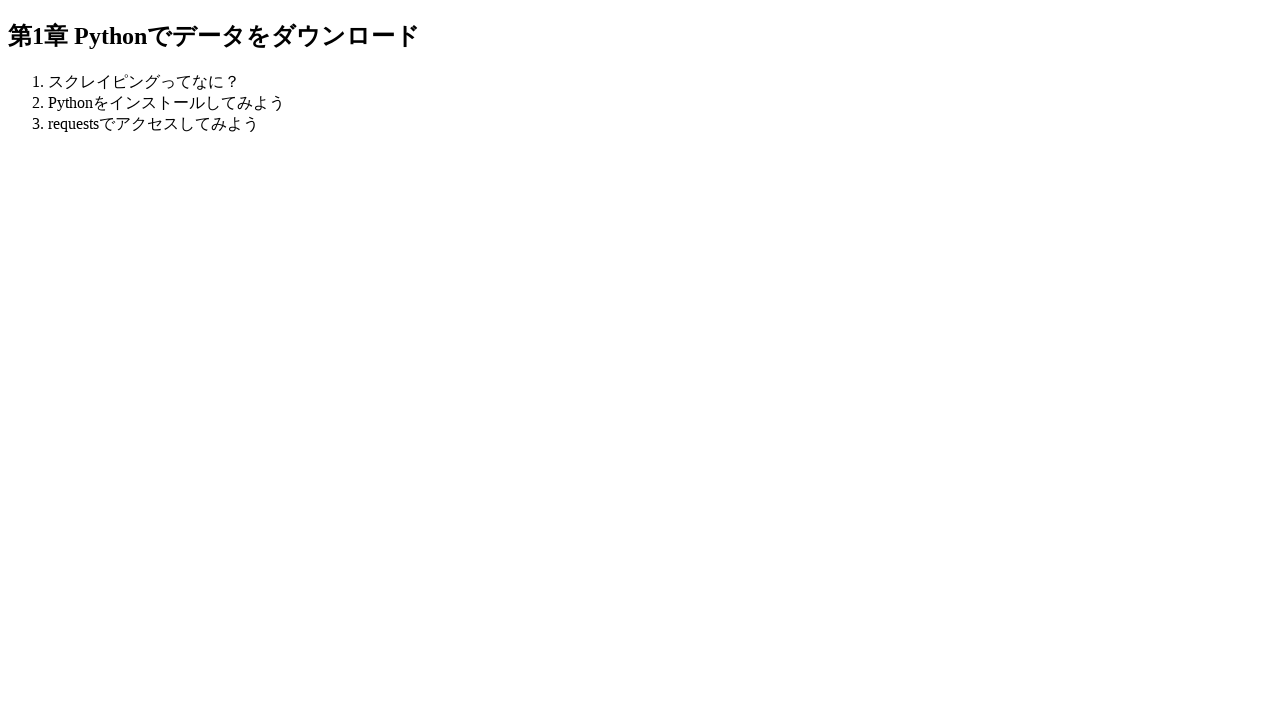